Tests a practice form by checking a checkbox, selecting gender, selecting student radio button, filling password, submitting the form, then navigating to shop page and adding a Samsung Note 8 to cart.

Starting URL: https://rahulshettyacademy.com/angularpractice/

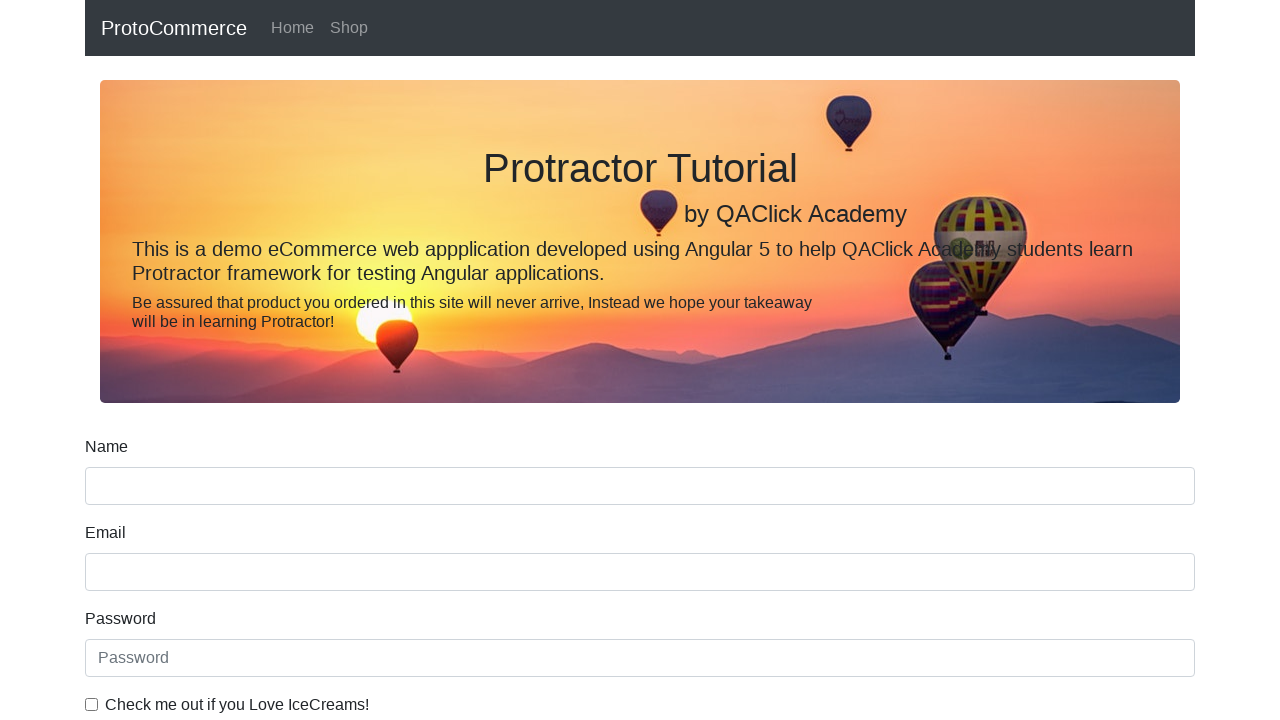

Checked ice cream checkbox at (92, 704) on internal:label="Check me out if you Love IceCreams!"i
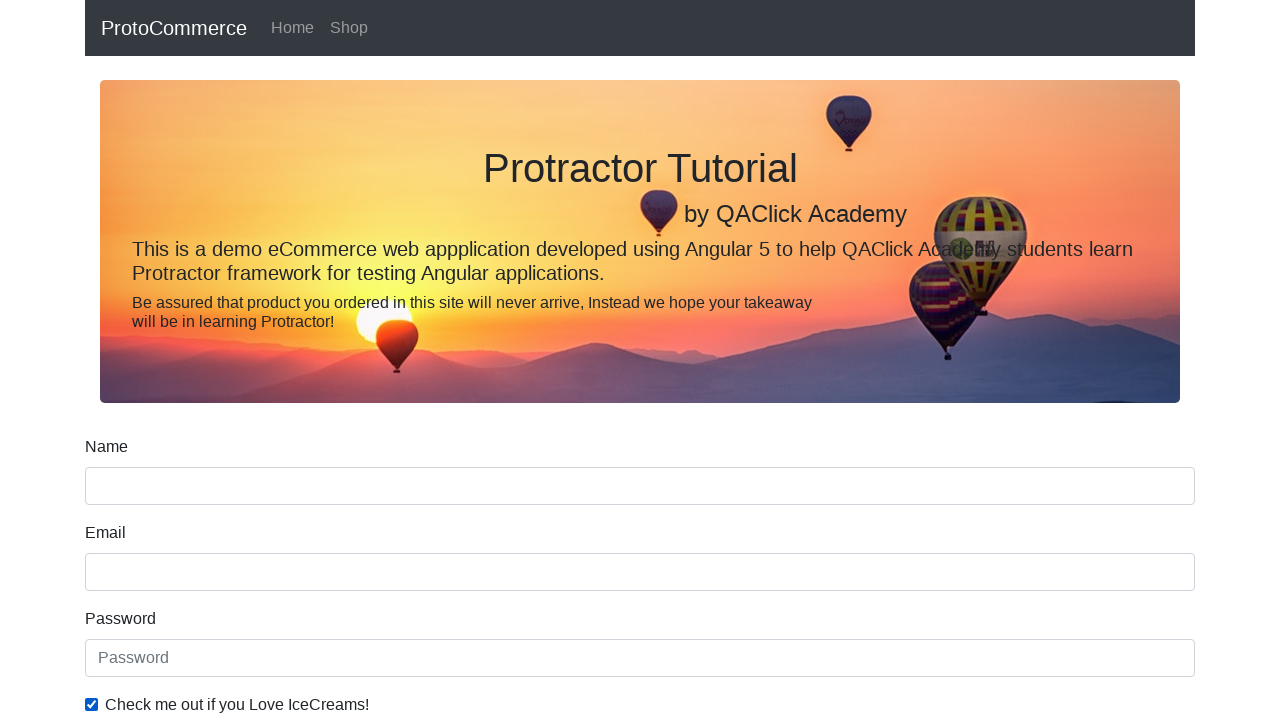

Selected Female from gender dropdown on internal:label="Gender"i
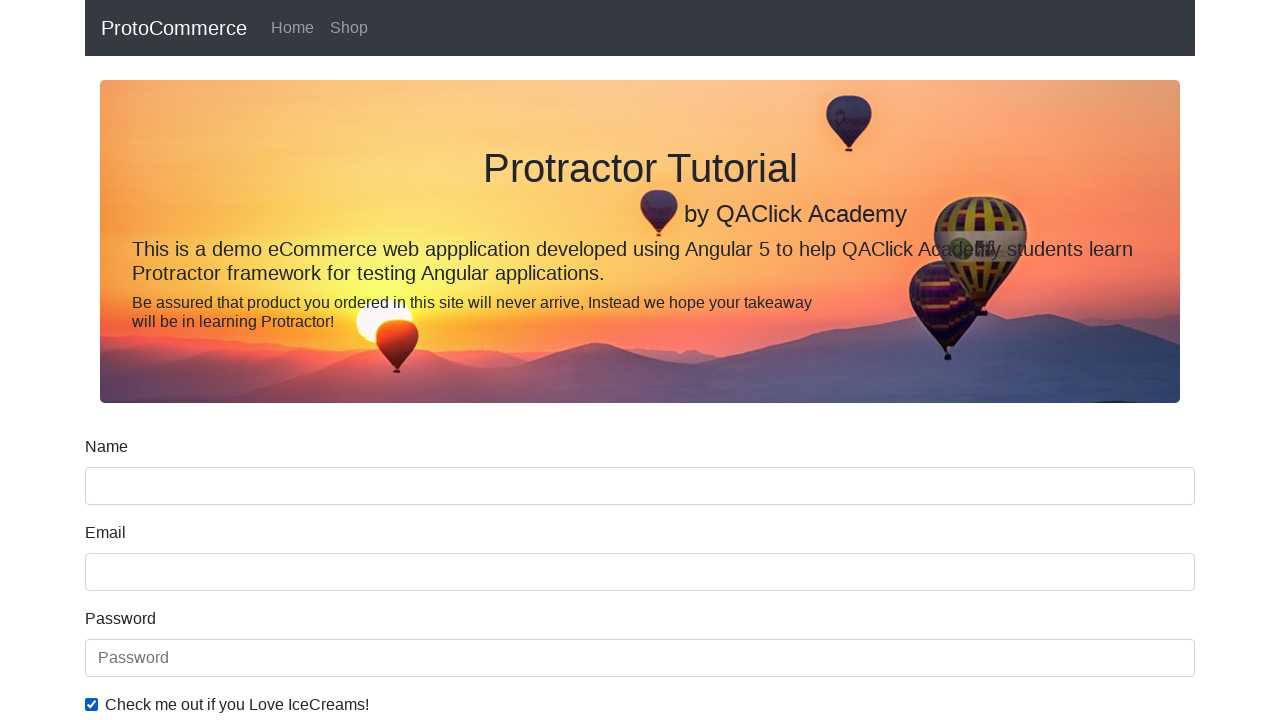

Selected Student radio button at (238, 360) on internal:label="Student"i
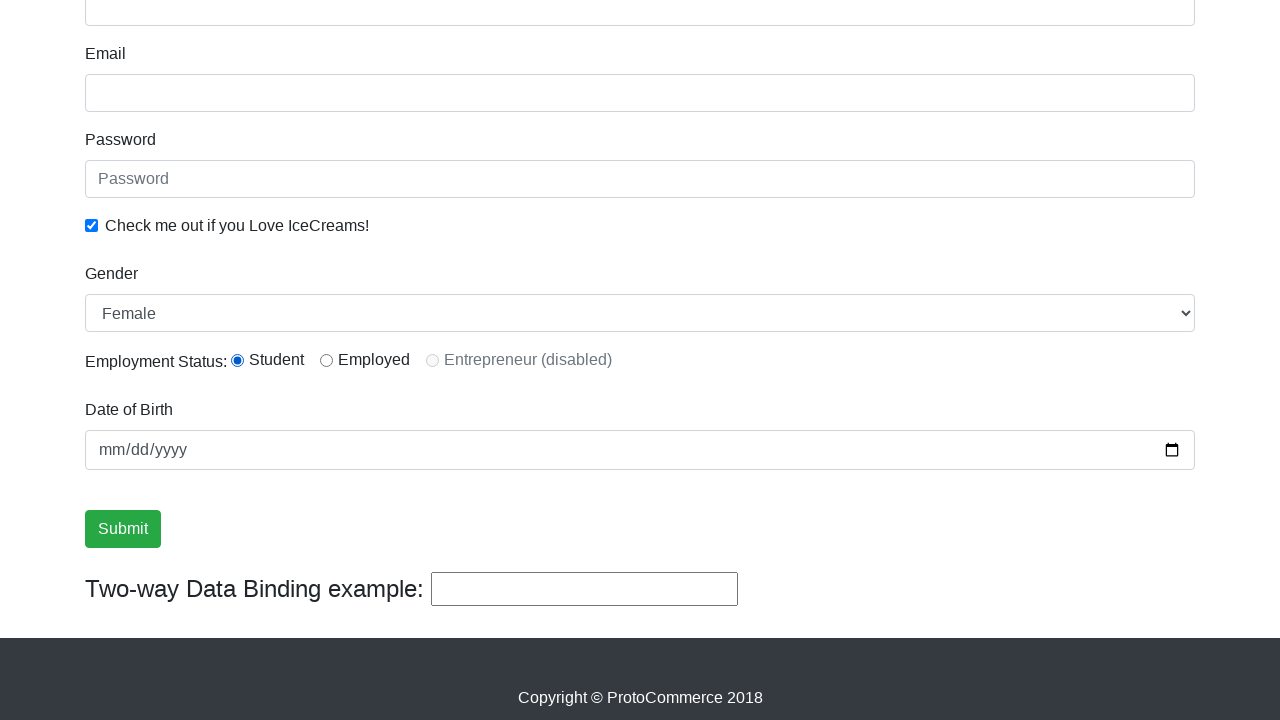

Filled password field with 'test' on internal:attr=[placeholder="Password"i]
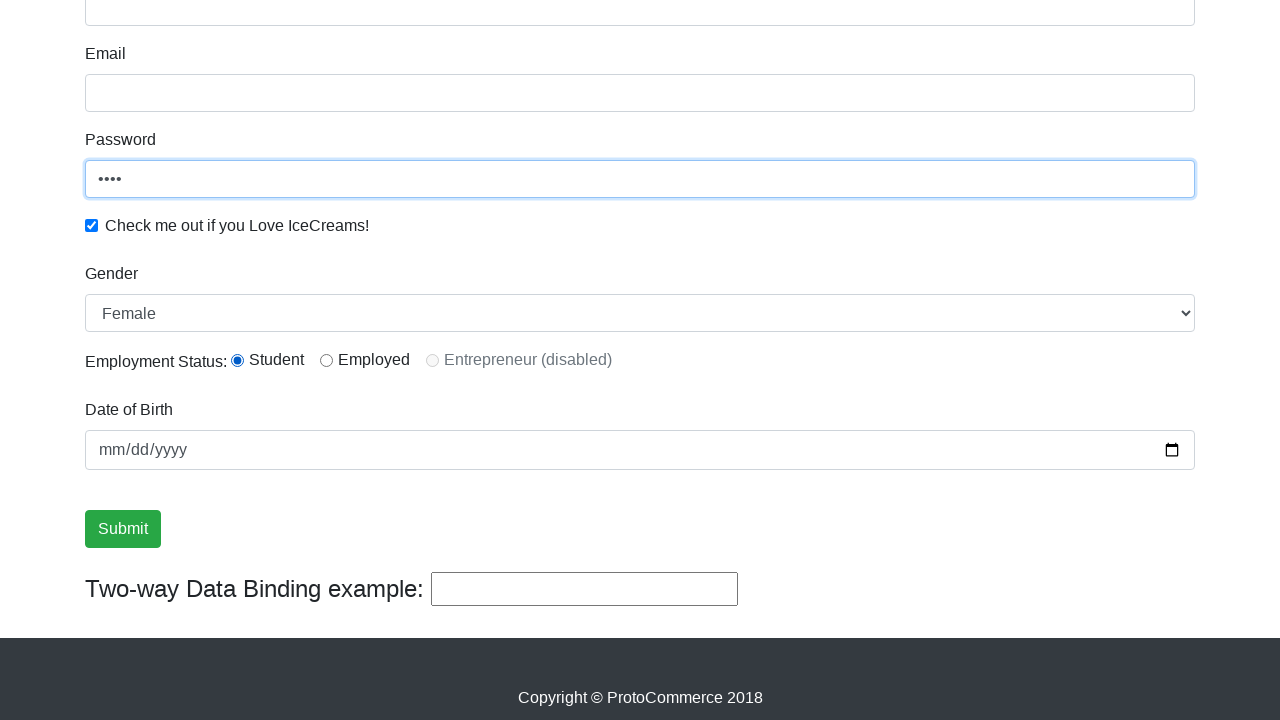

Clicked Submit button at (123, 529) on internal:role=button[name="Submit"i]
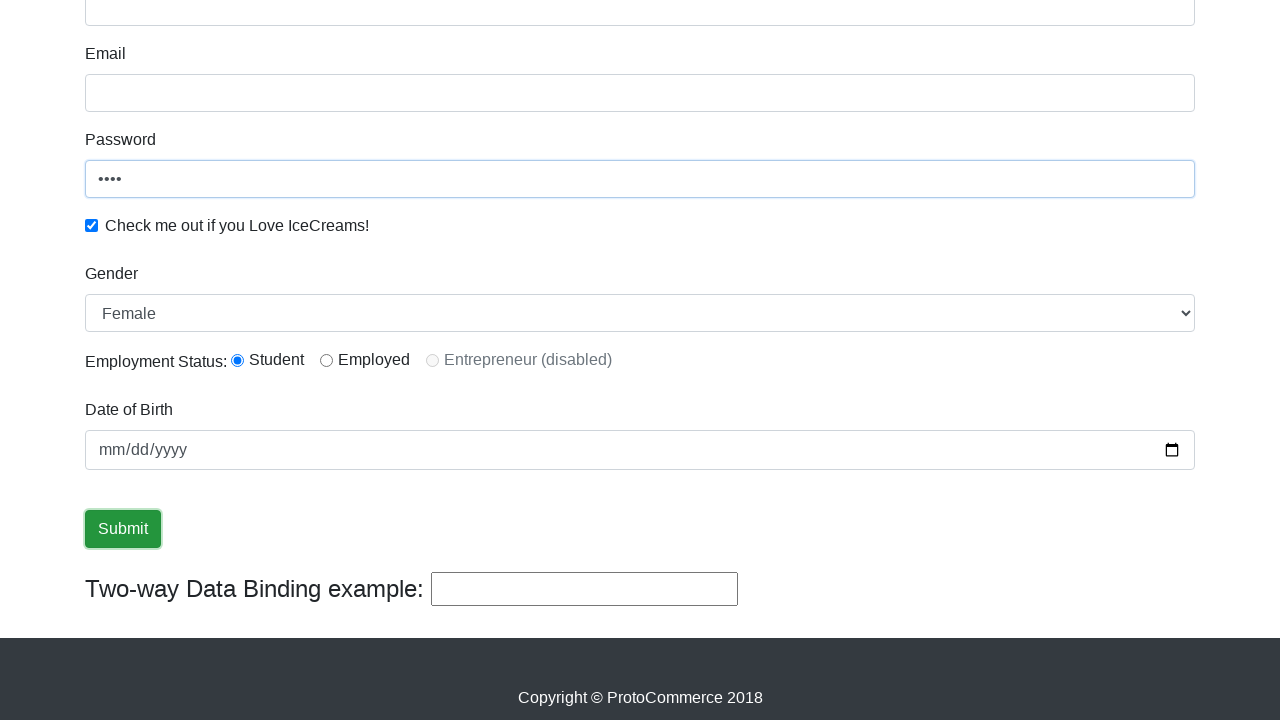

Success message is visible
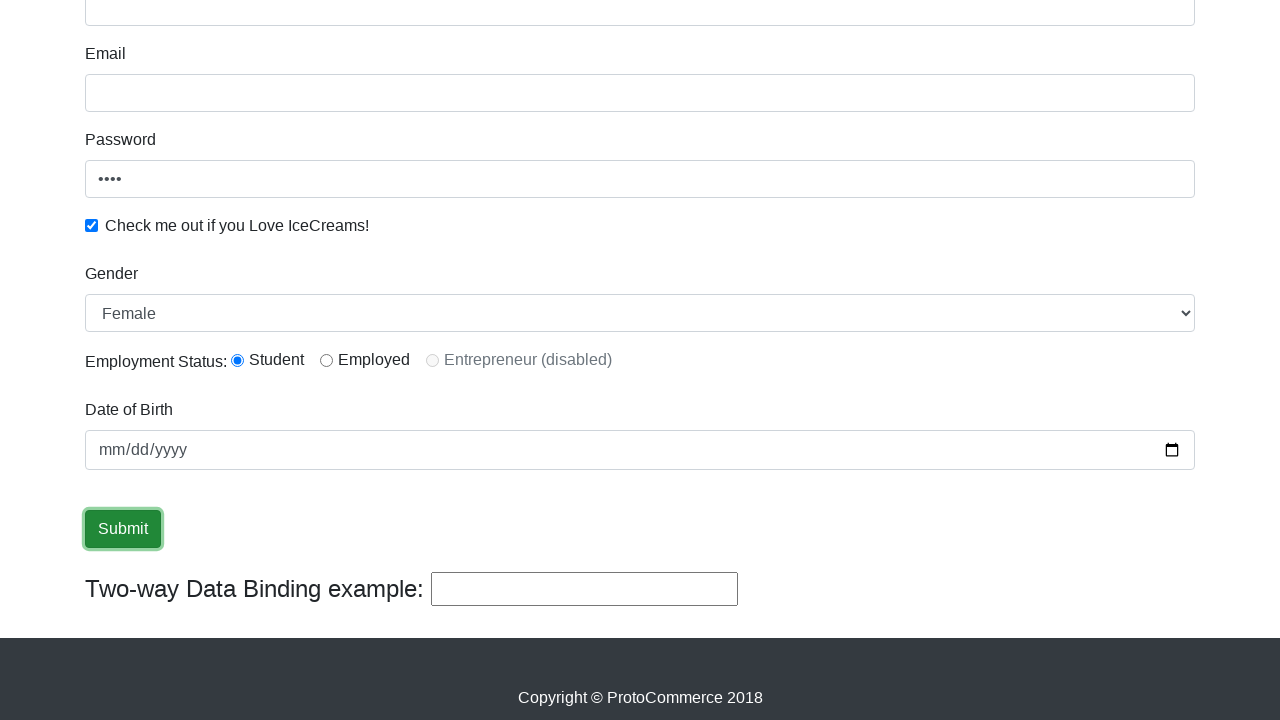

Clicked Shop link at (349, 28) on internal:role=link[name="Shop"i]
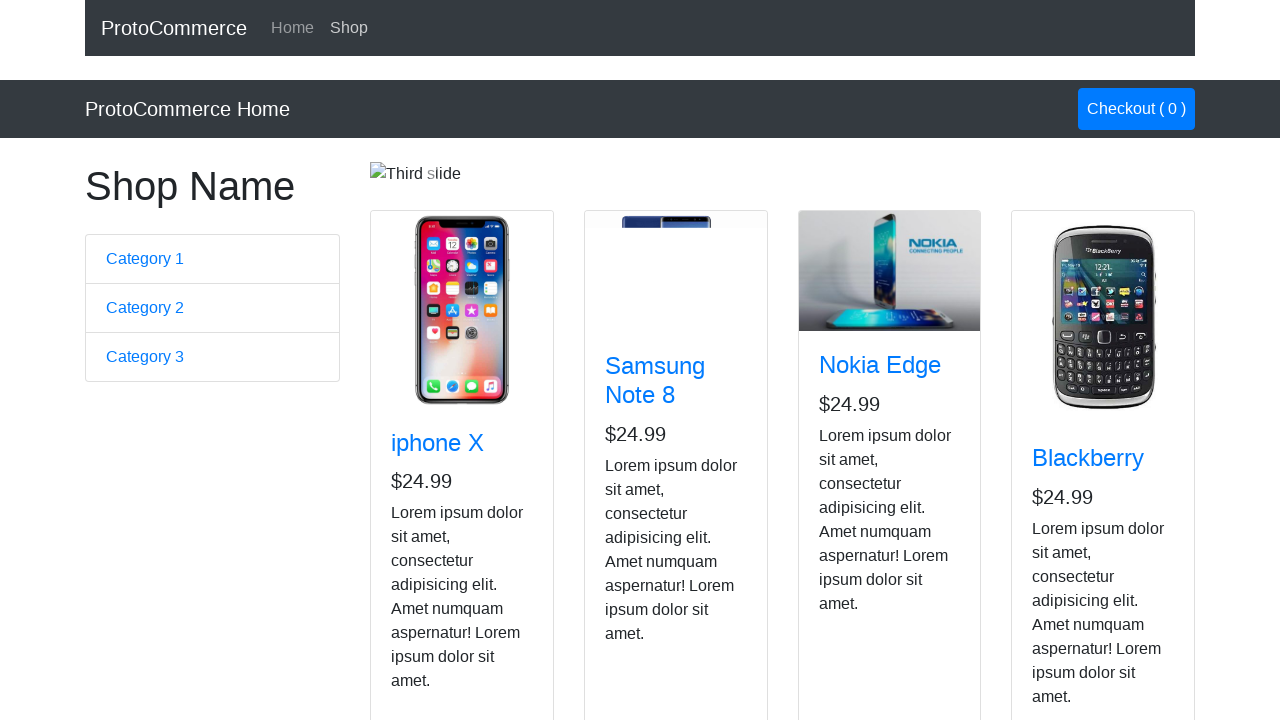

Clicked Add to Cart button for Samsung Note 8 at (641, 528) on app-card >> internal:has-text="Samsung Note 8"i >> internal:role=button
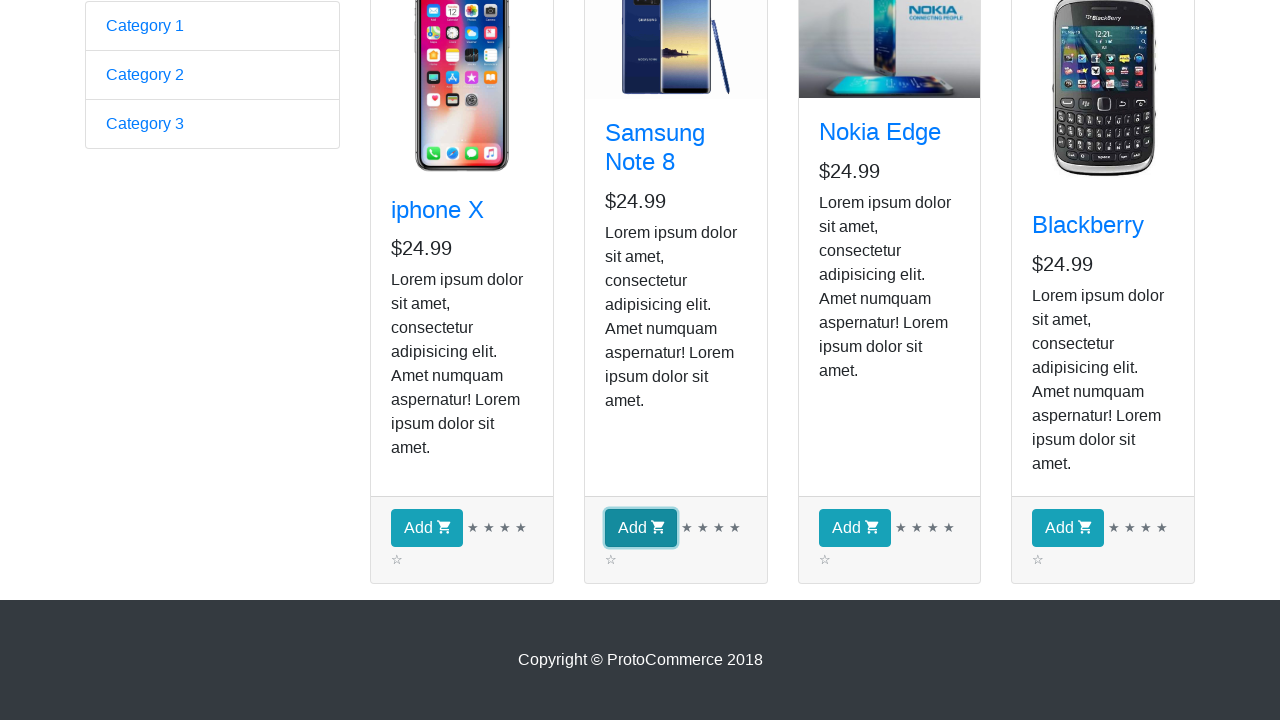

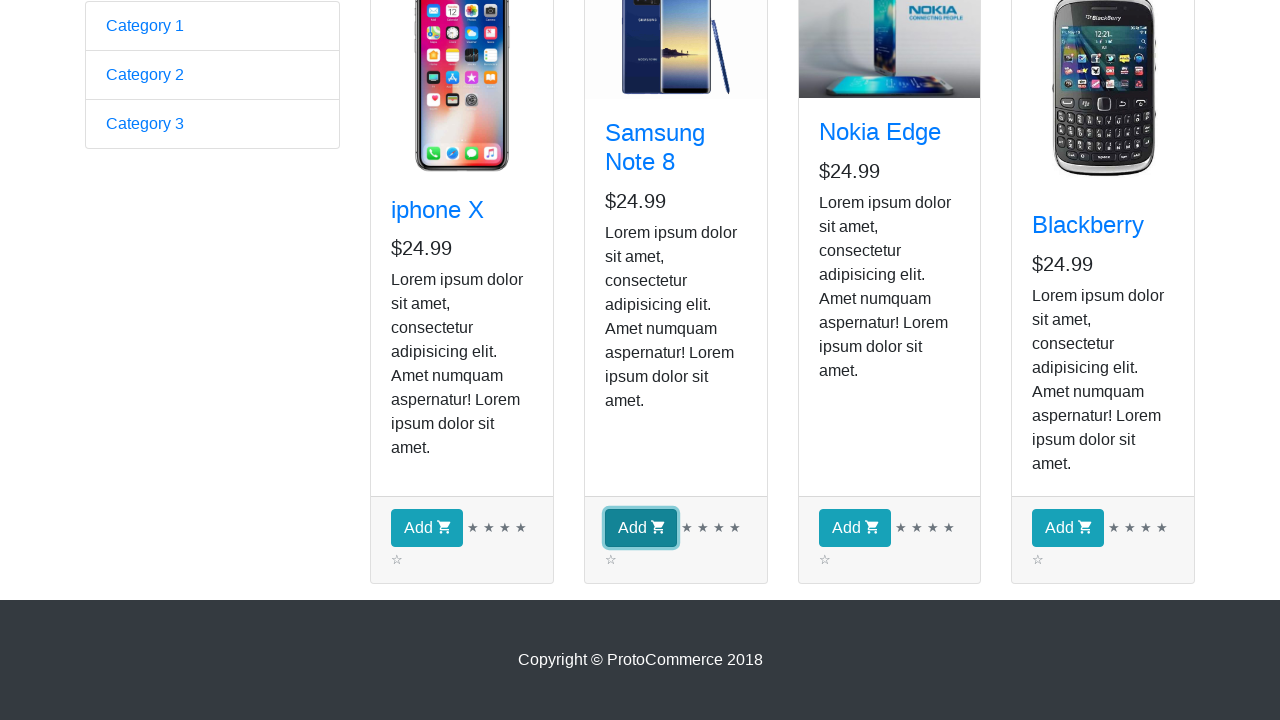